Tests checkbox interactions on the Checkboxes page

Starting URL: http://the-internet.herokuapp.com/

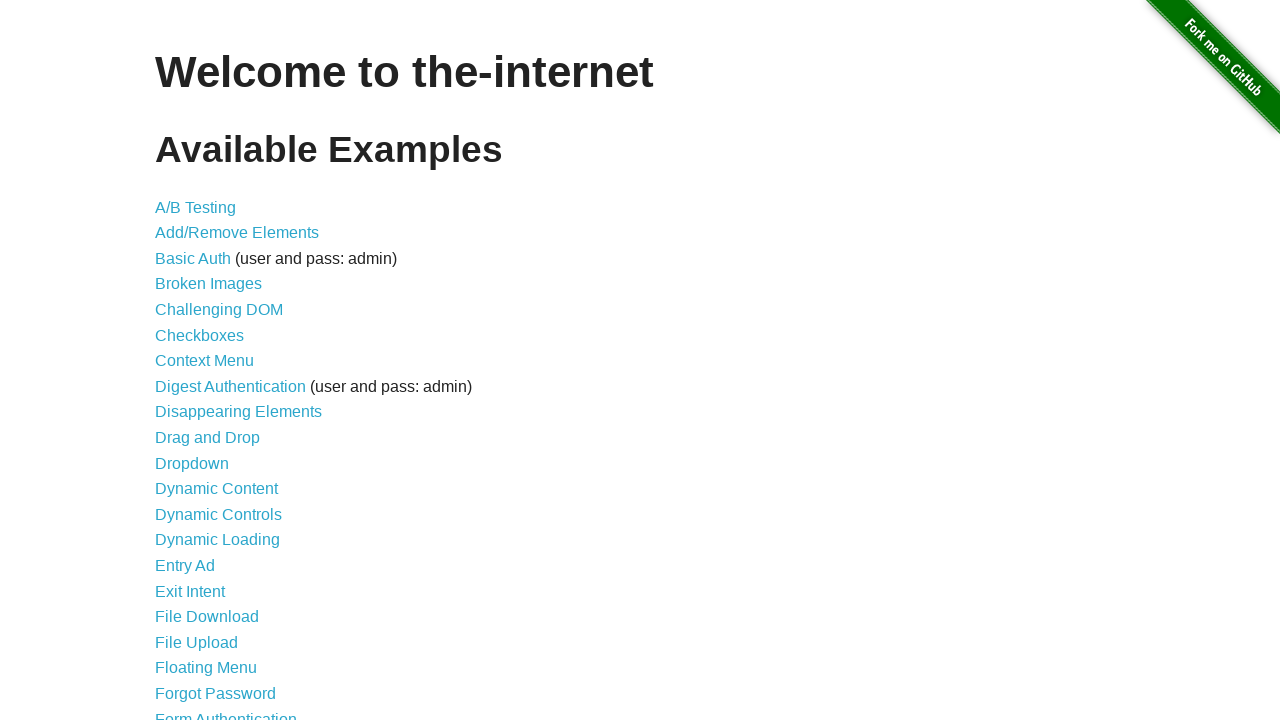

Clicked link to navigate to Checkboxes page at (200, 335) on a[href='/checkboxes']
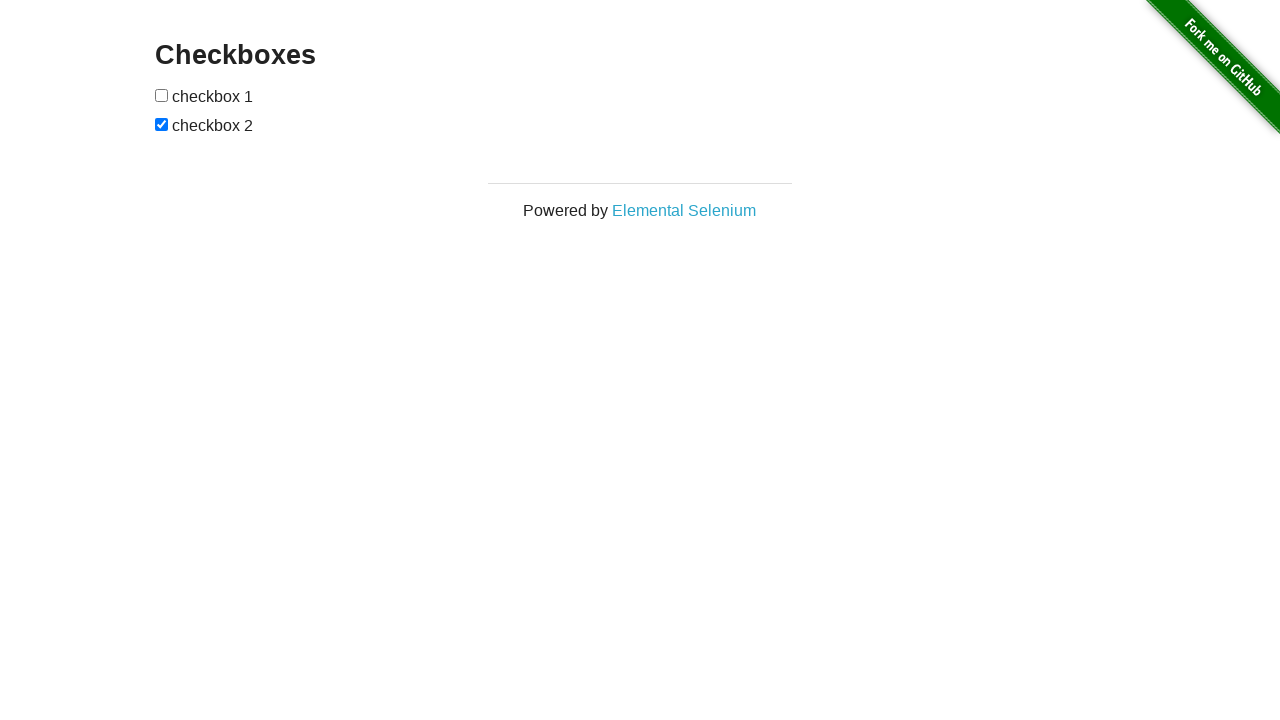

Checked first checkbox at (162, 95) on input[type='checkbox']:nth-of-type(1)
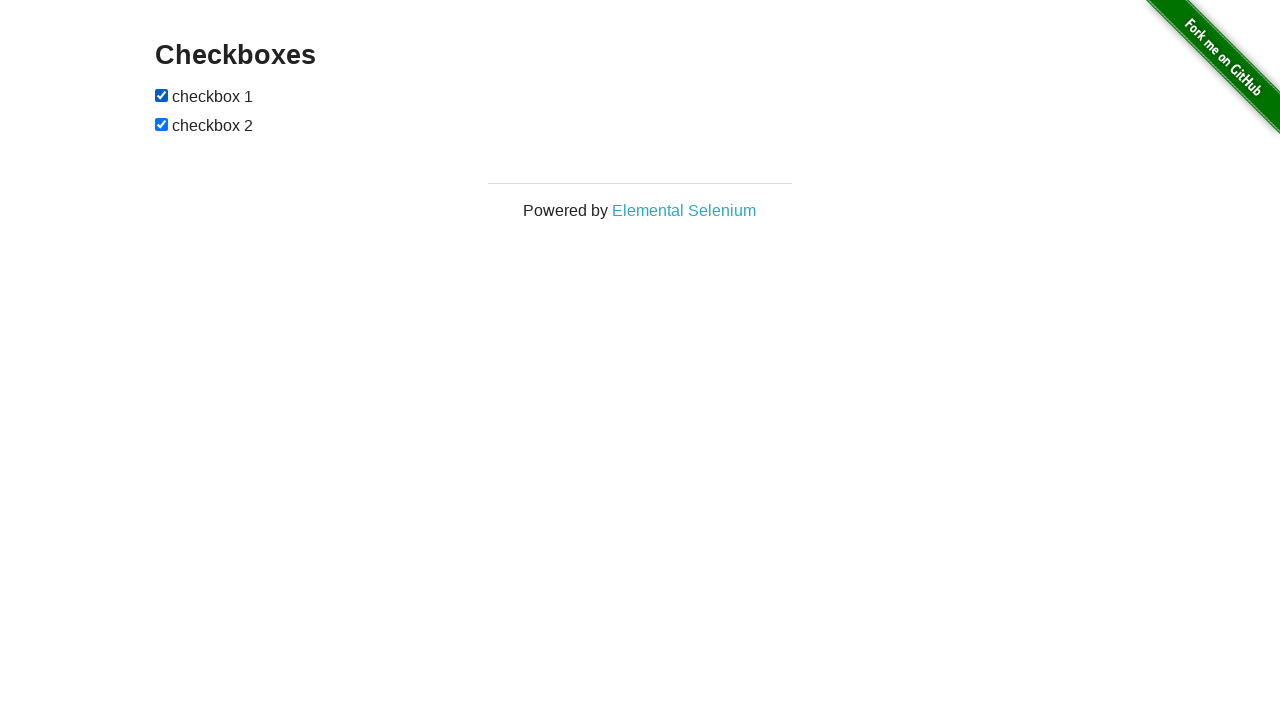

Unchecked second checkbox at (162, 124) on input[type='checkbox']:nth-of-type(2)
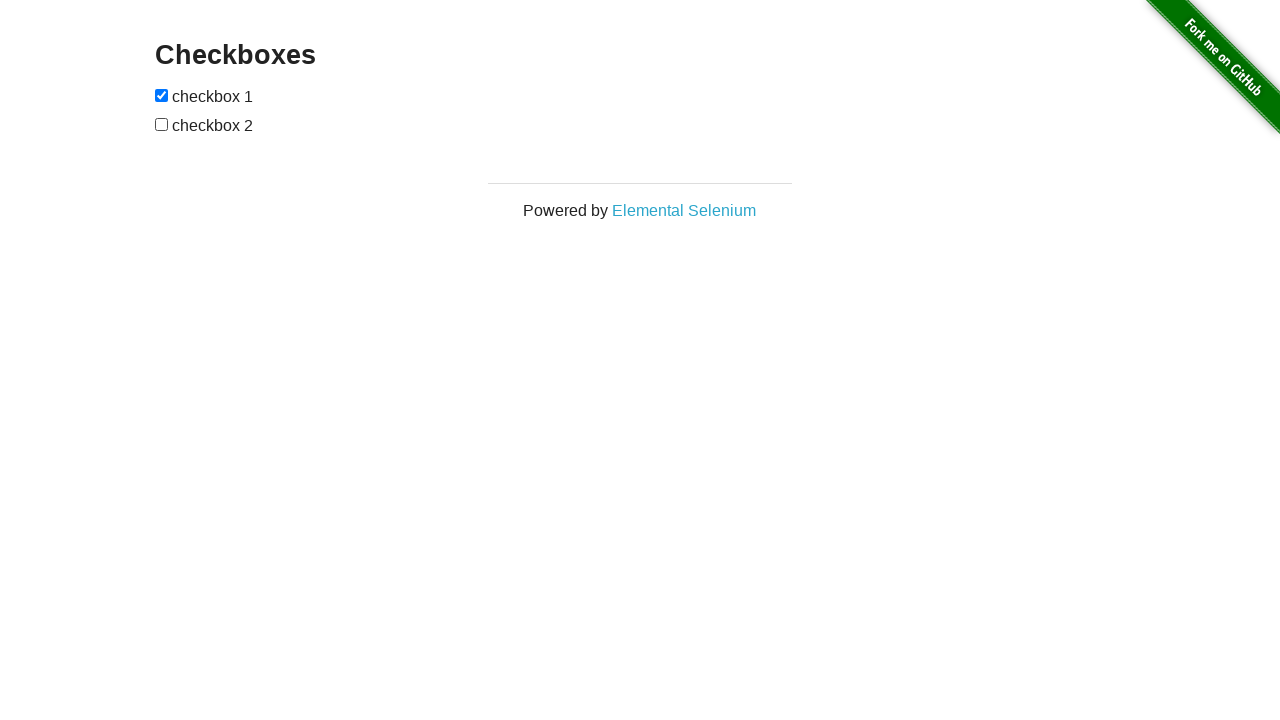

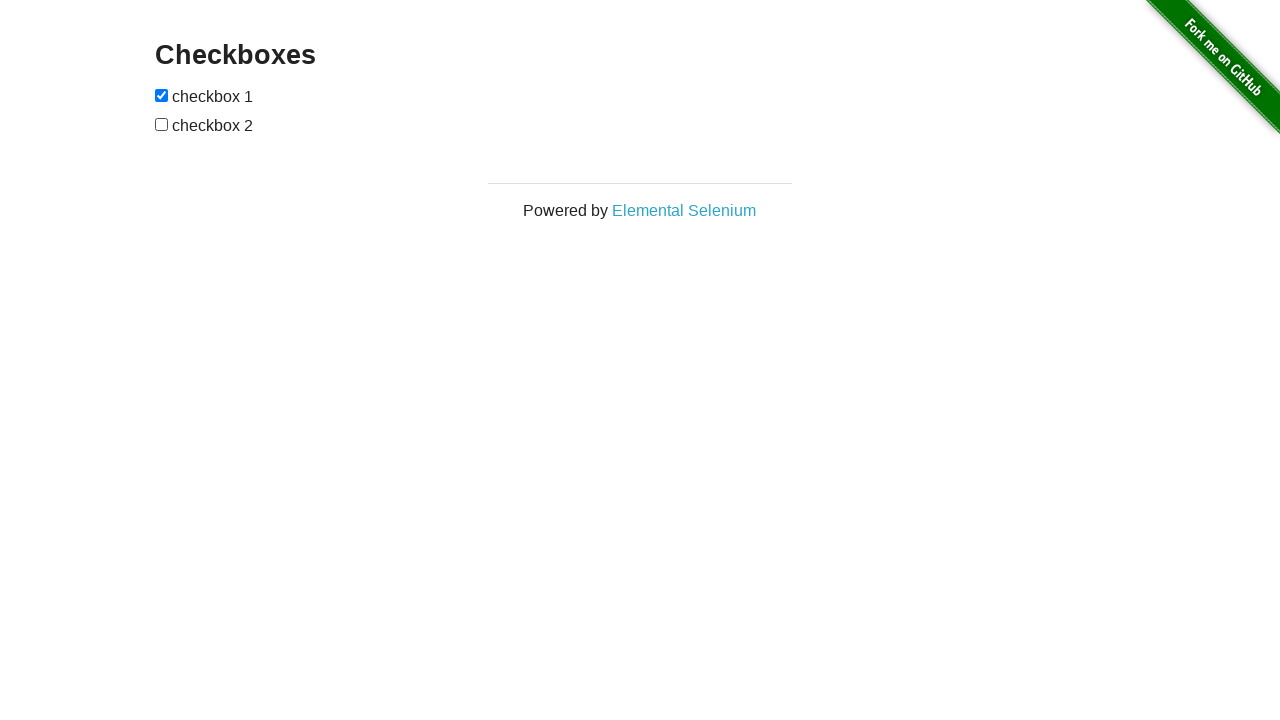